Tests page scrolling functionality by scrolling down 800 pixels on the Goibibo flights page and then scrolling back up to the original position

Starting URL: https://www.goibibo.com/flights/

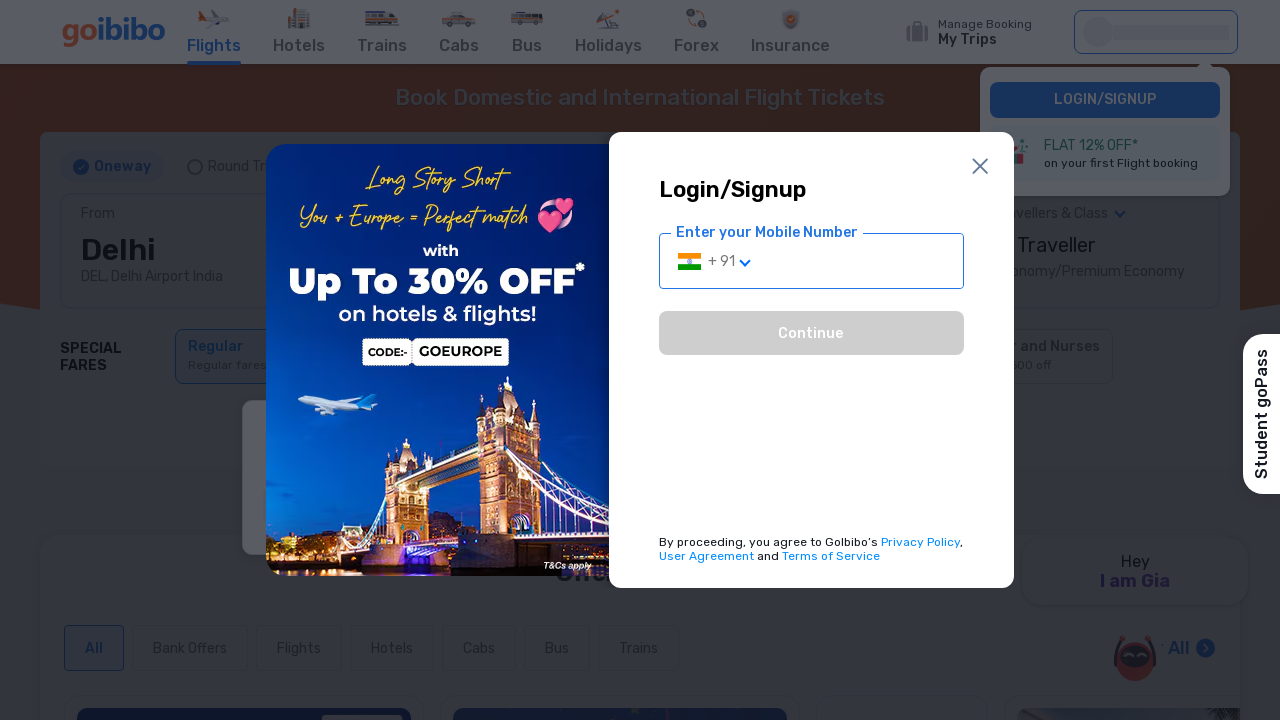

Scrolled down 800 pixels on Goibibo flights page
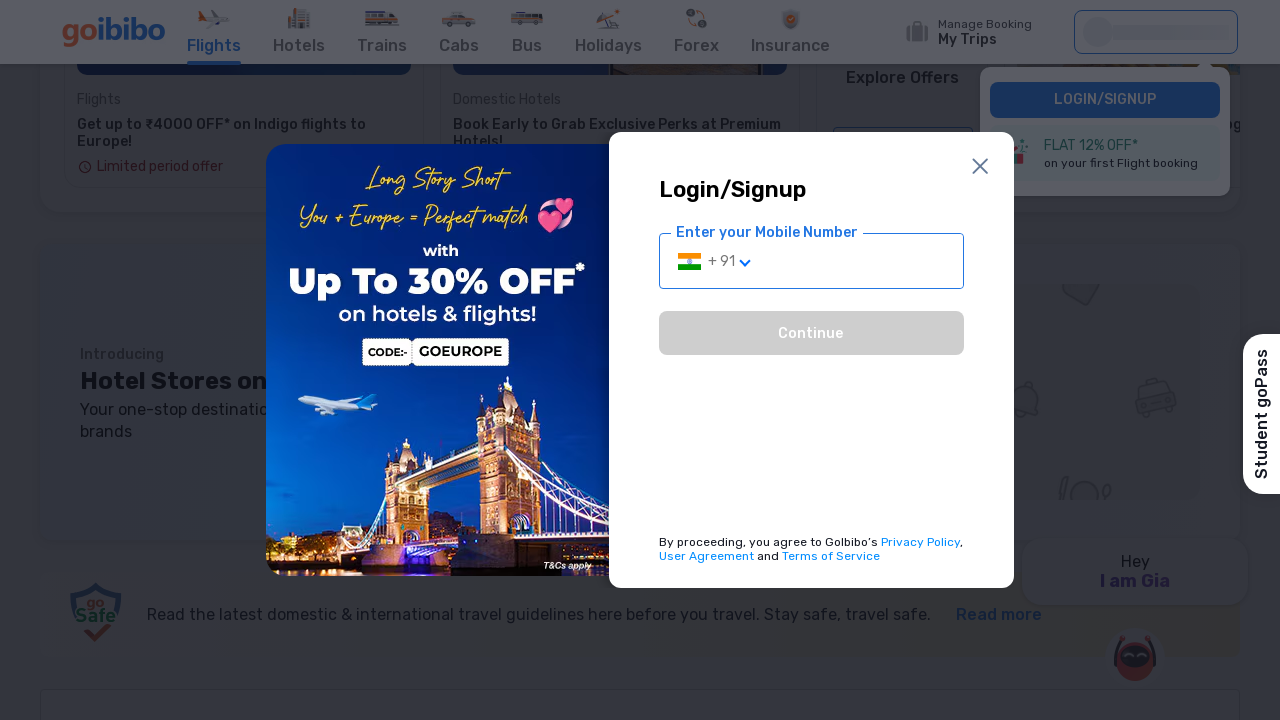

Waited 1 second for scroll animation to complete
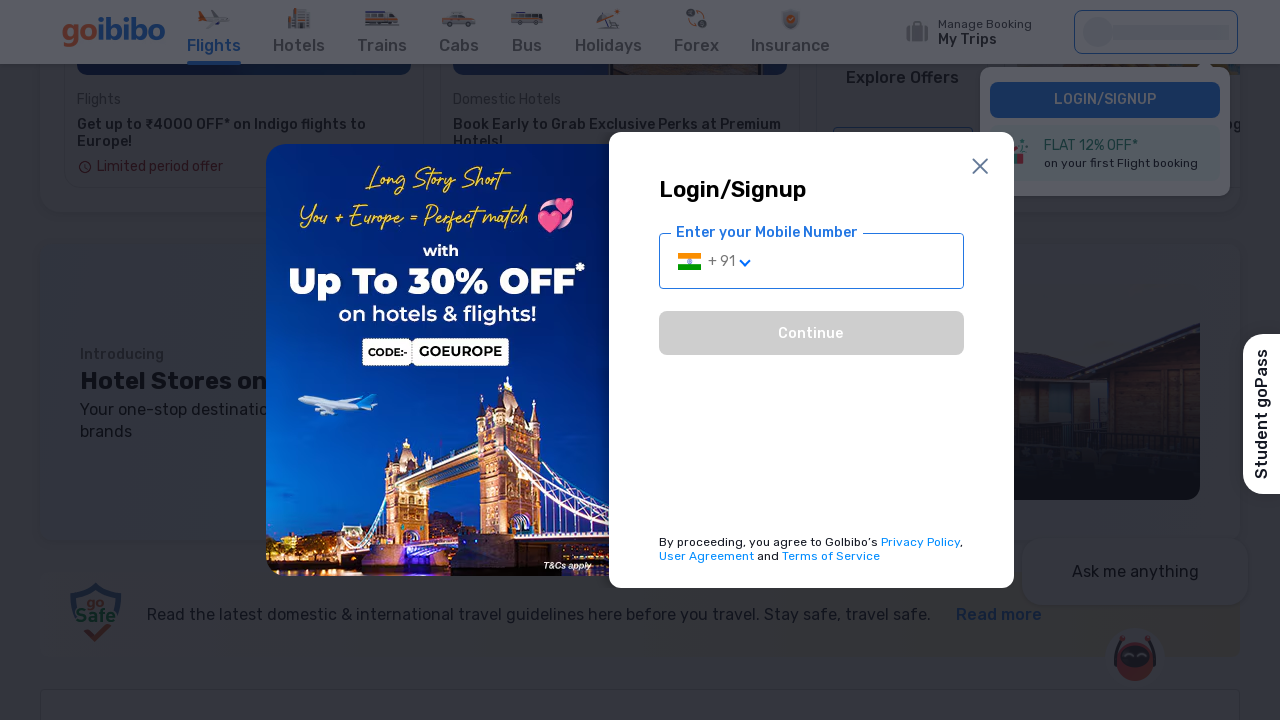

Scrolled back up 800 pixels to original position
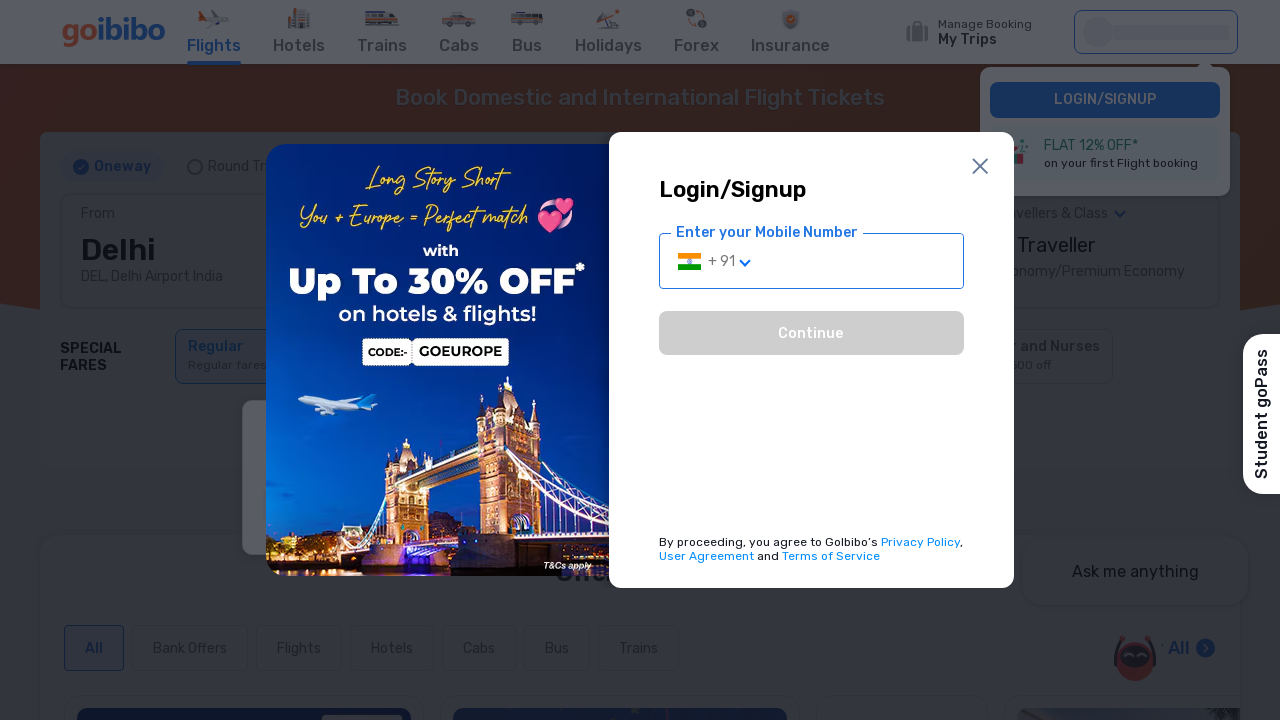

Waited 1 second to observe final scroll position
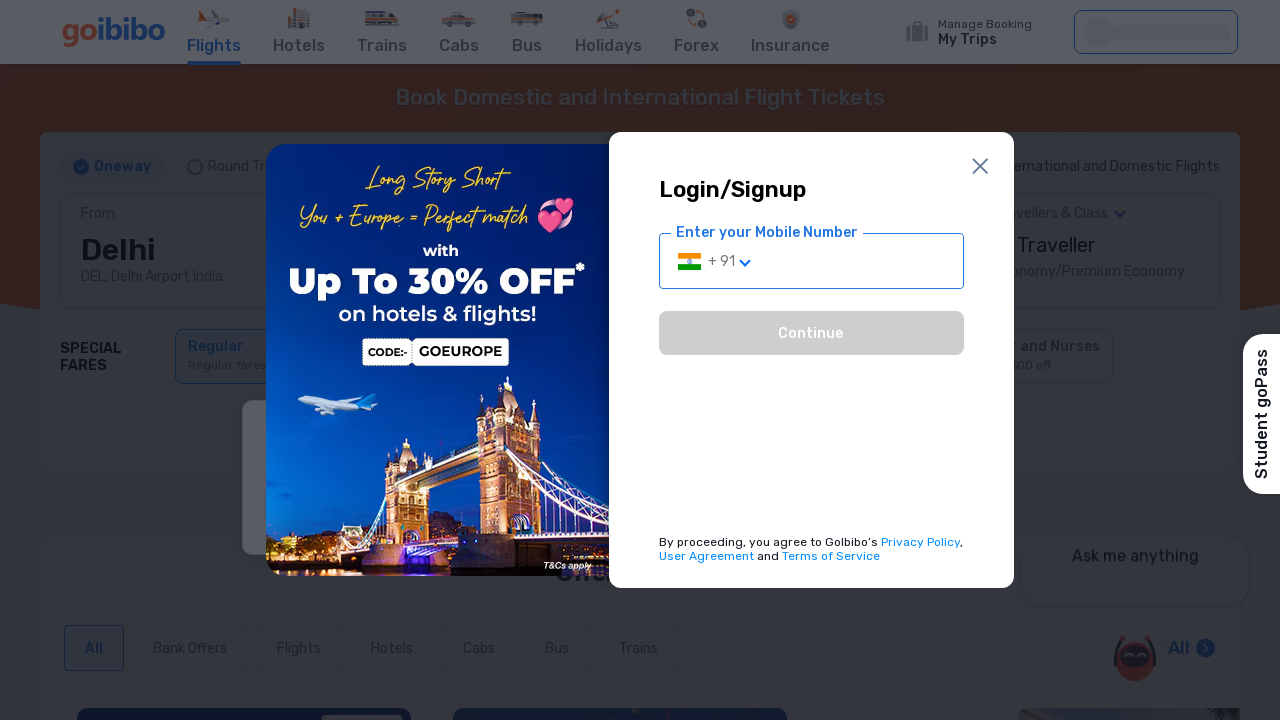

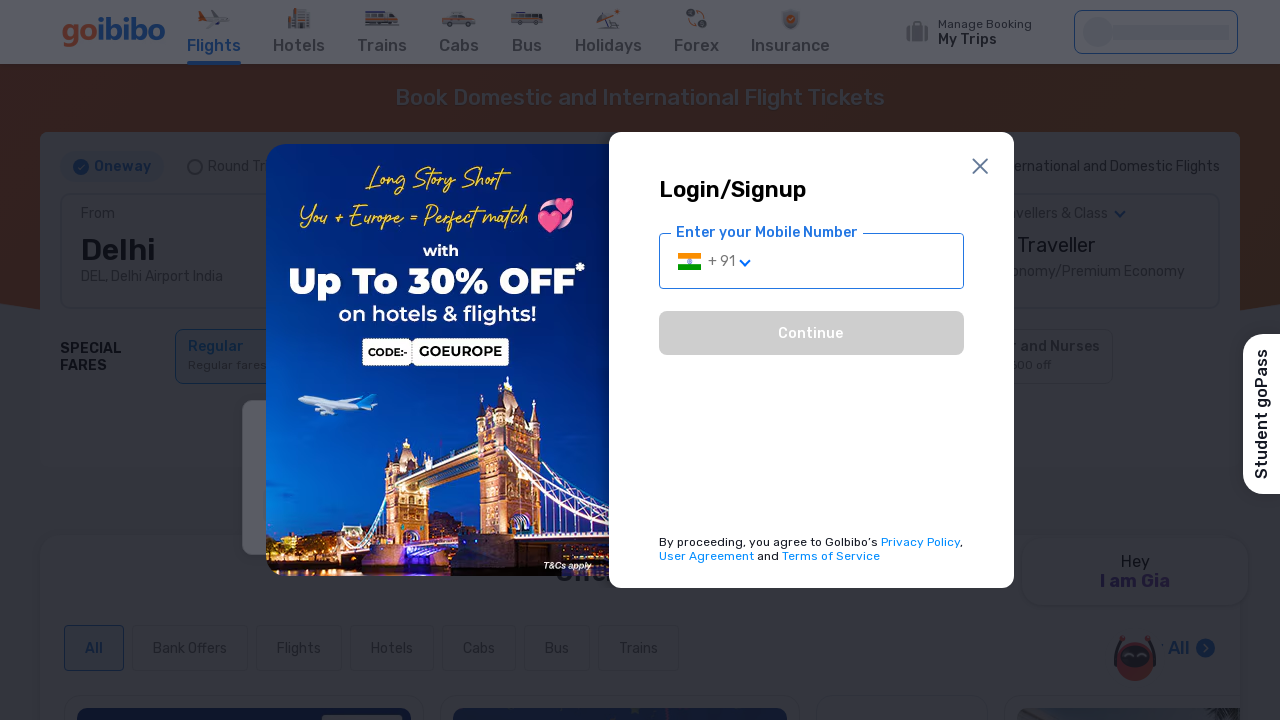